Tests filtering to display all items regardless of completion status

Starting URL: https://demo.playwright.dev/todomvc

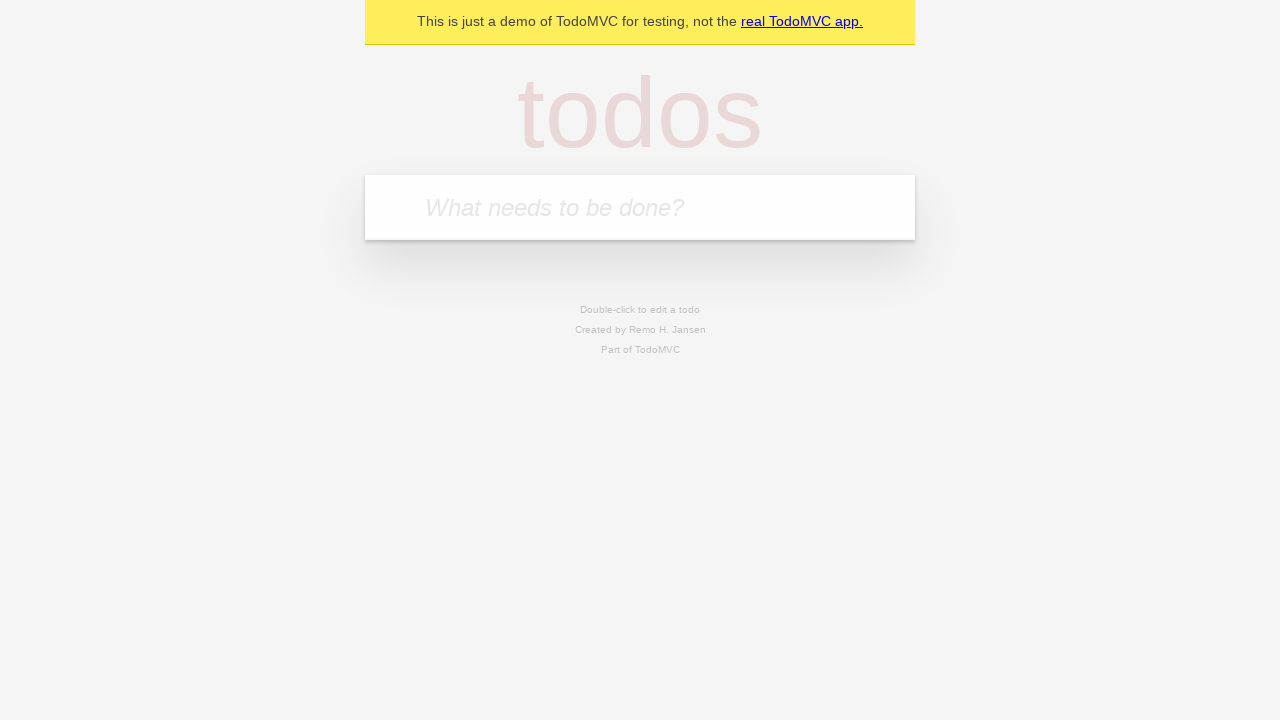

Filled todo input with 'buy some cheese' on internal:attr=[placeholder="What needs to be done?"i]
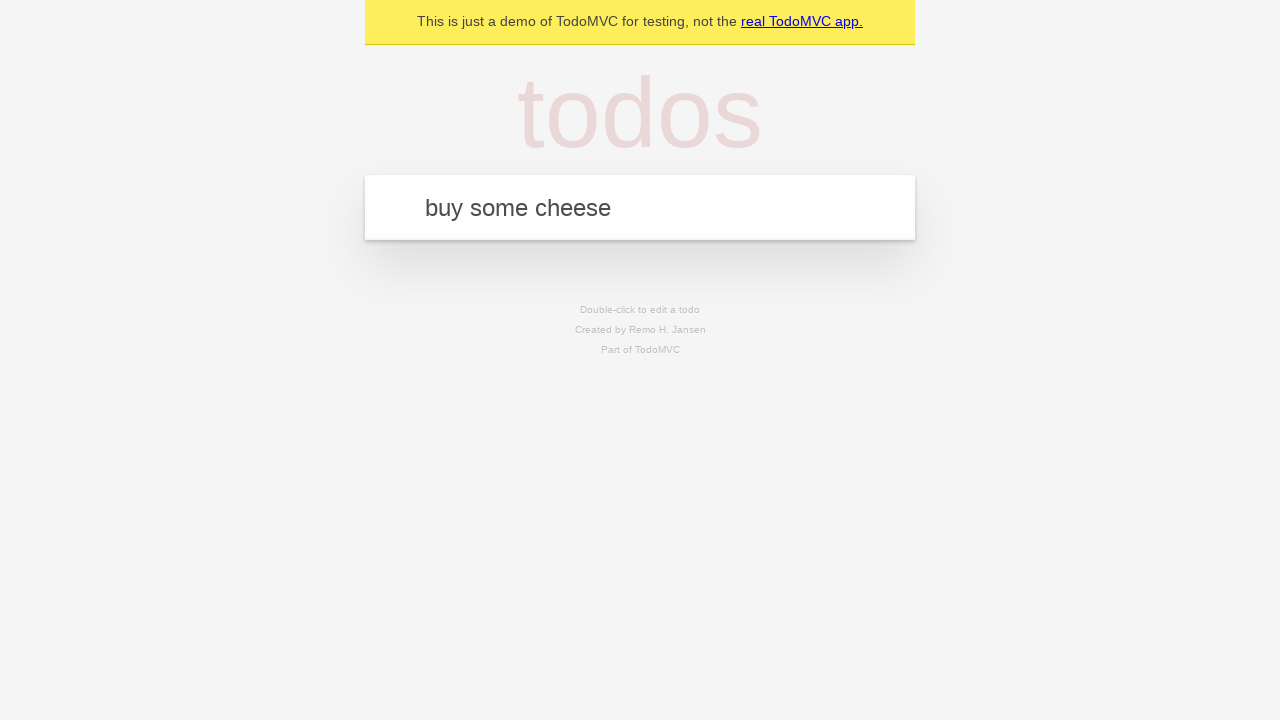

Pressed Enter to create todo 'buy some cheese' on internal:attr=[placeholder="What needs to be done?"i]
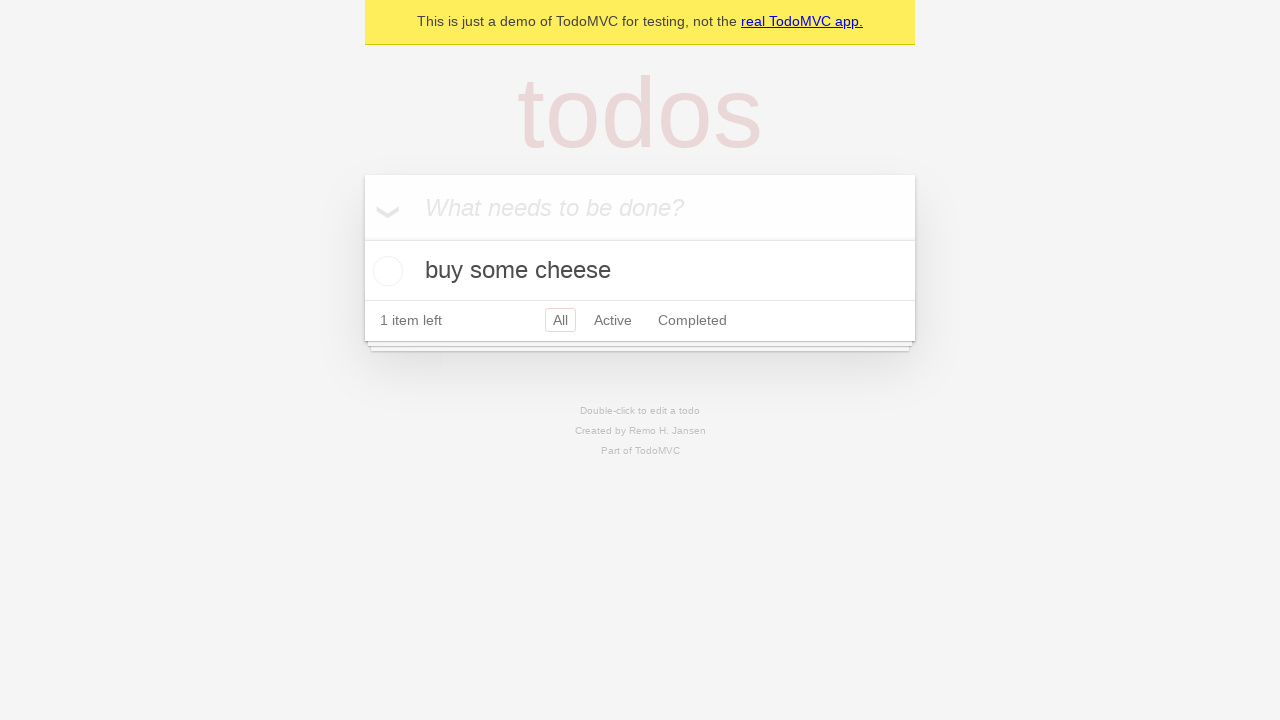

Filled todo input with 'feed the cat' on internal:attr=[placeholder="What needs to be done?"i]
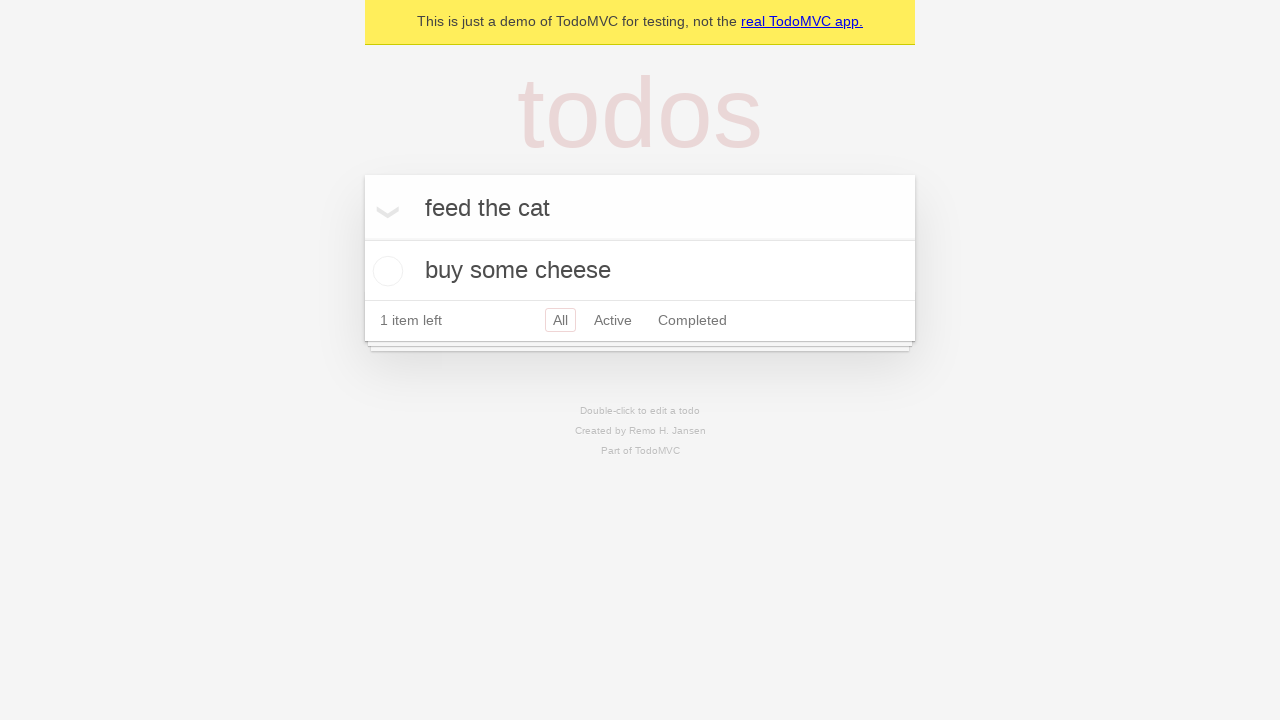

Pressed Enter to create todo 'feed the cat' on internal:attr=[placeholder="What needs to be done?"i]
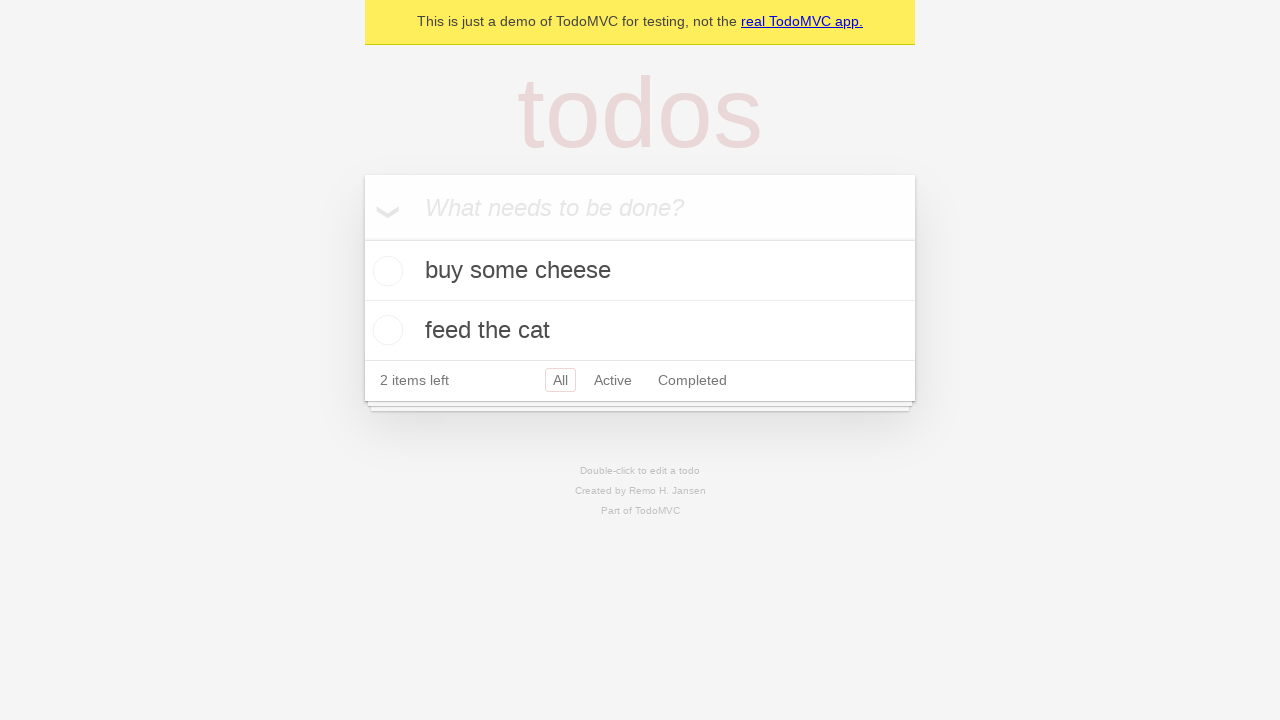

Filled todo input with 'book a doctors appointment' on internal:attr=[placeholder="What needs to be done?"i]
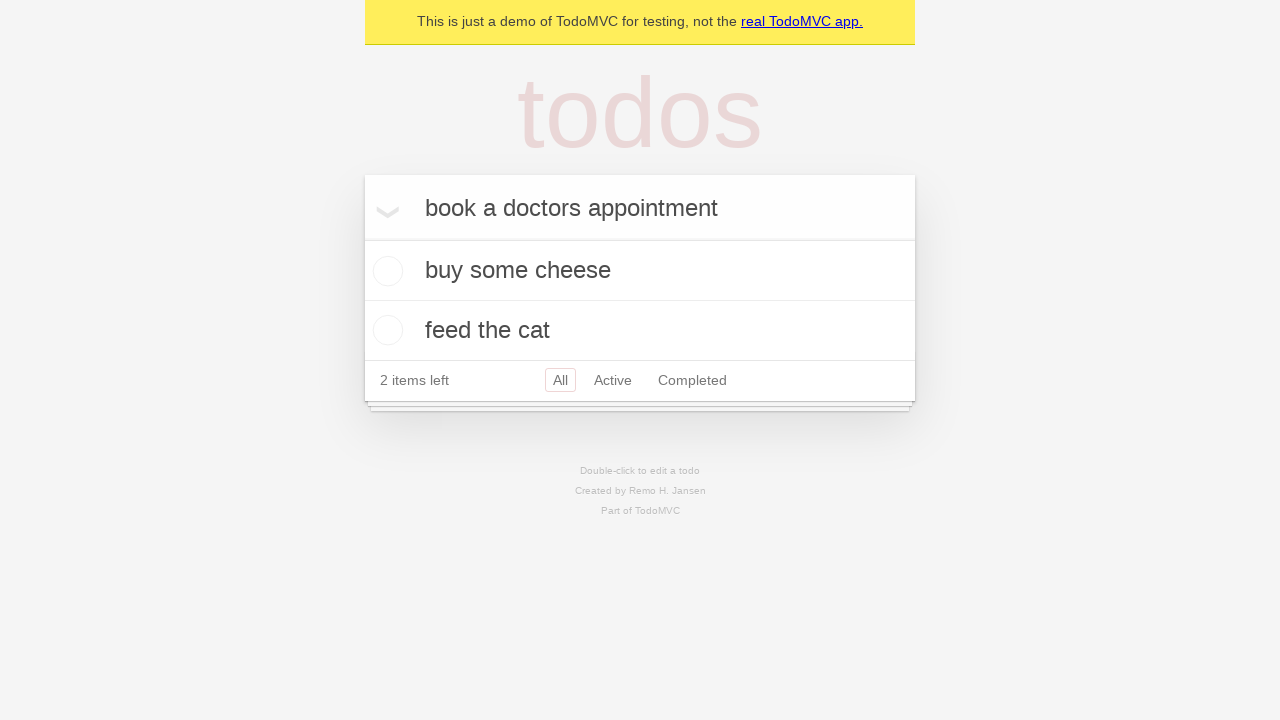

Pressed Enter to create todo 'book a doctors appointment' on internal:attr=[placeholder="What needs to be done?"i]
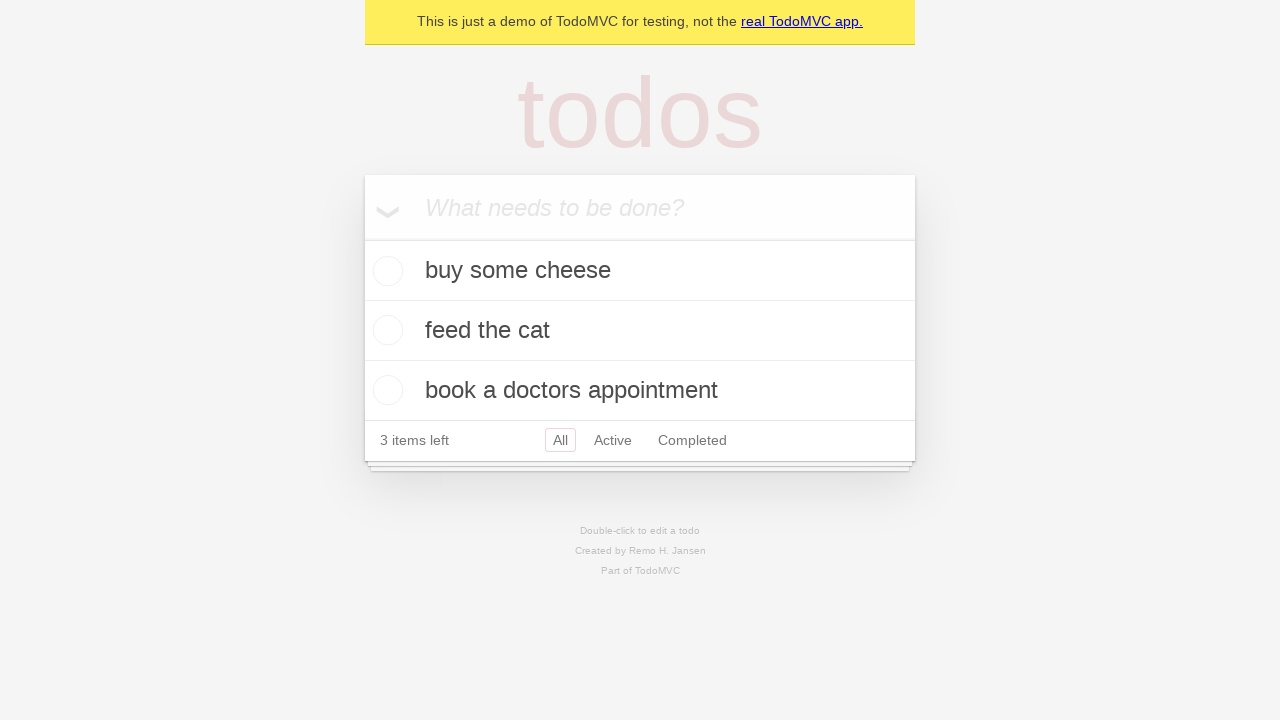

Checked the second todo item at (385, 330) on internal:testid=[data-testid="todo-item"s] >> nth=1 >> internal:role=checkbox
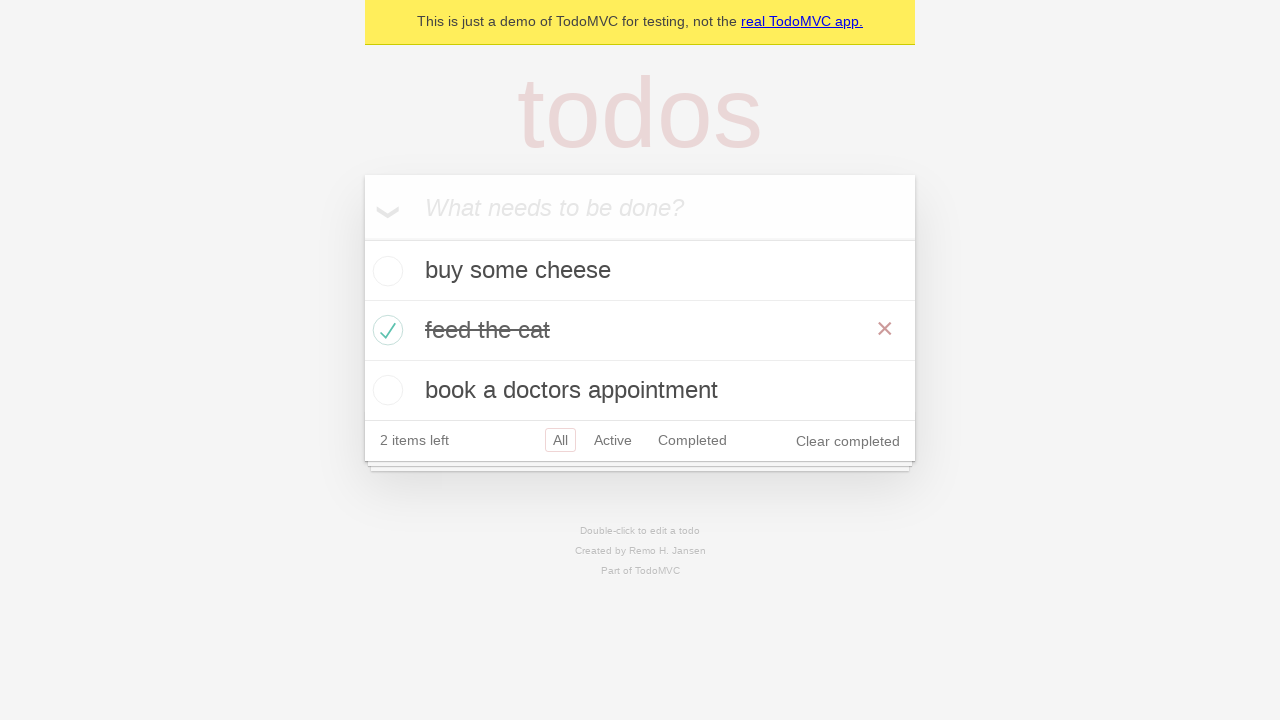

Clicked 'Active' filter to display only active items at (613, 440) on internal:role=link[name="Active"i]
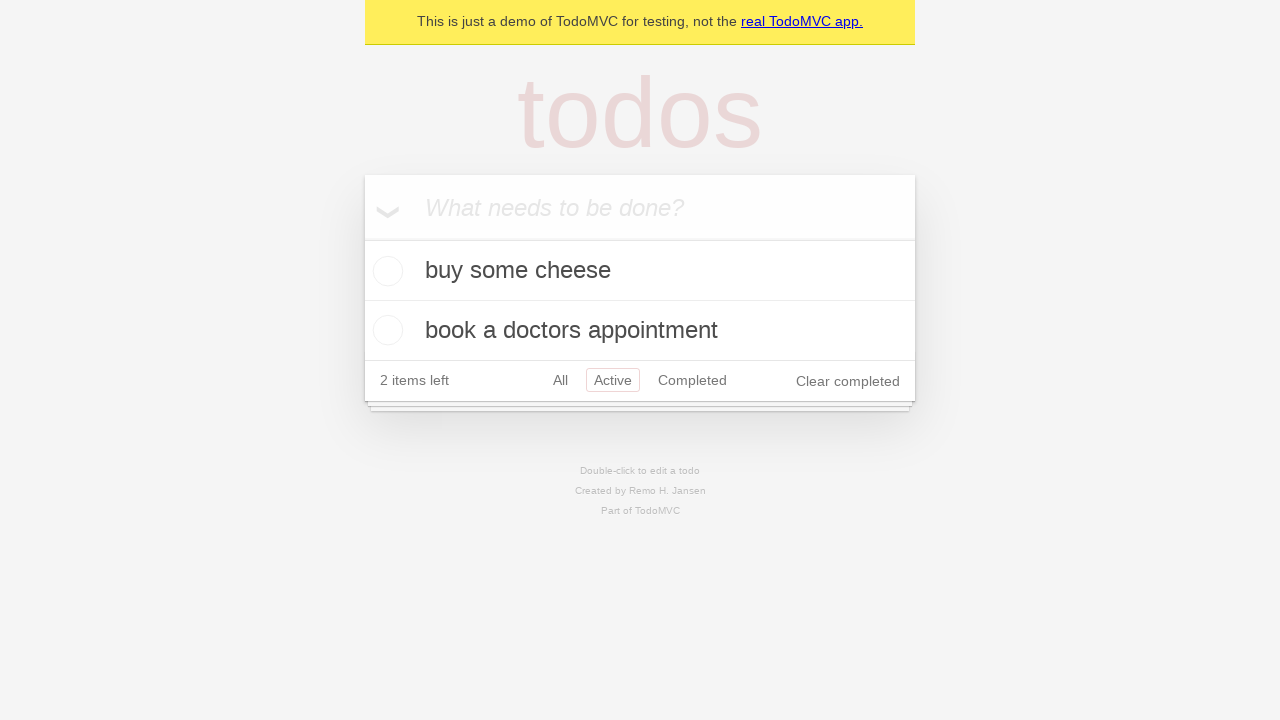

Clicked 'Completed' filter to display only completed items at (692, 380) on internal:role=link[name="Completed"i]
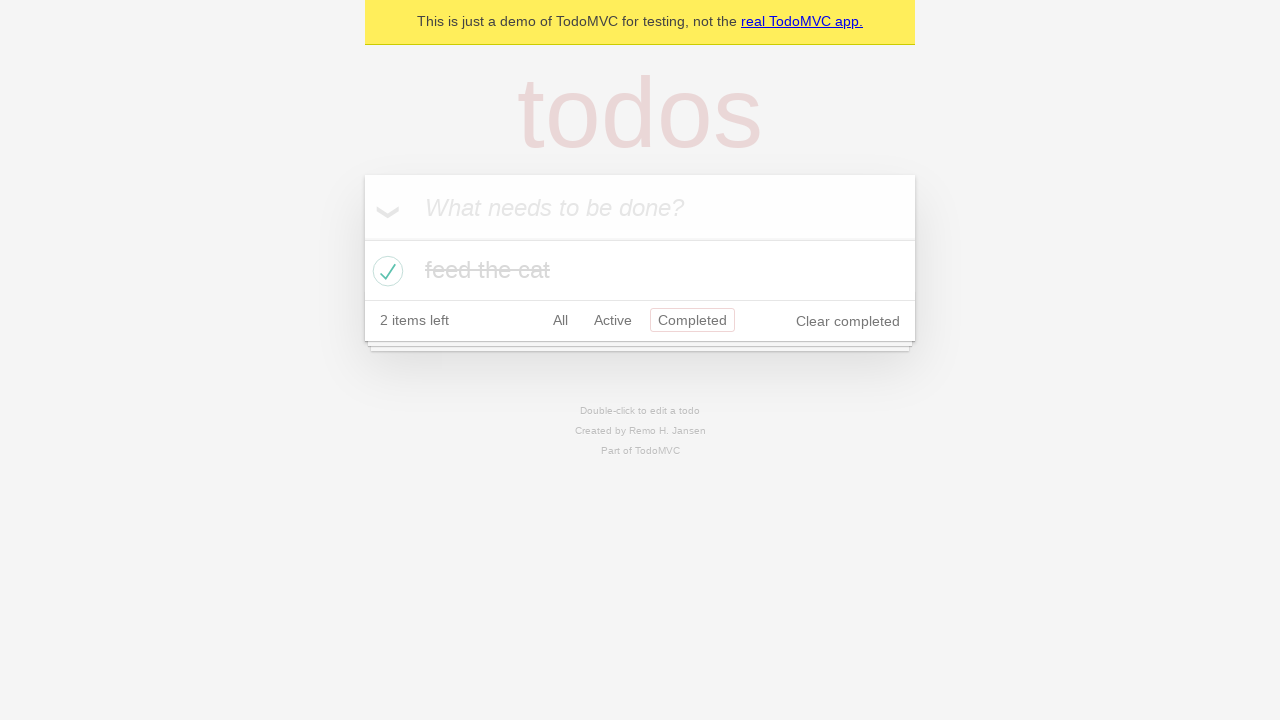

Clicked 'All' filter to display all items regardless of completion status at (560, 320) on internal:role=link[name="All"i]
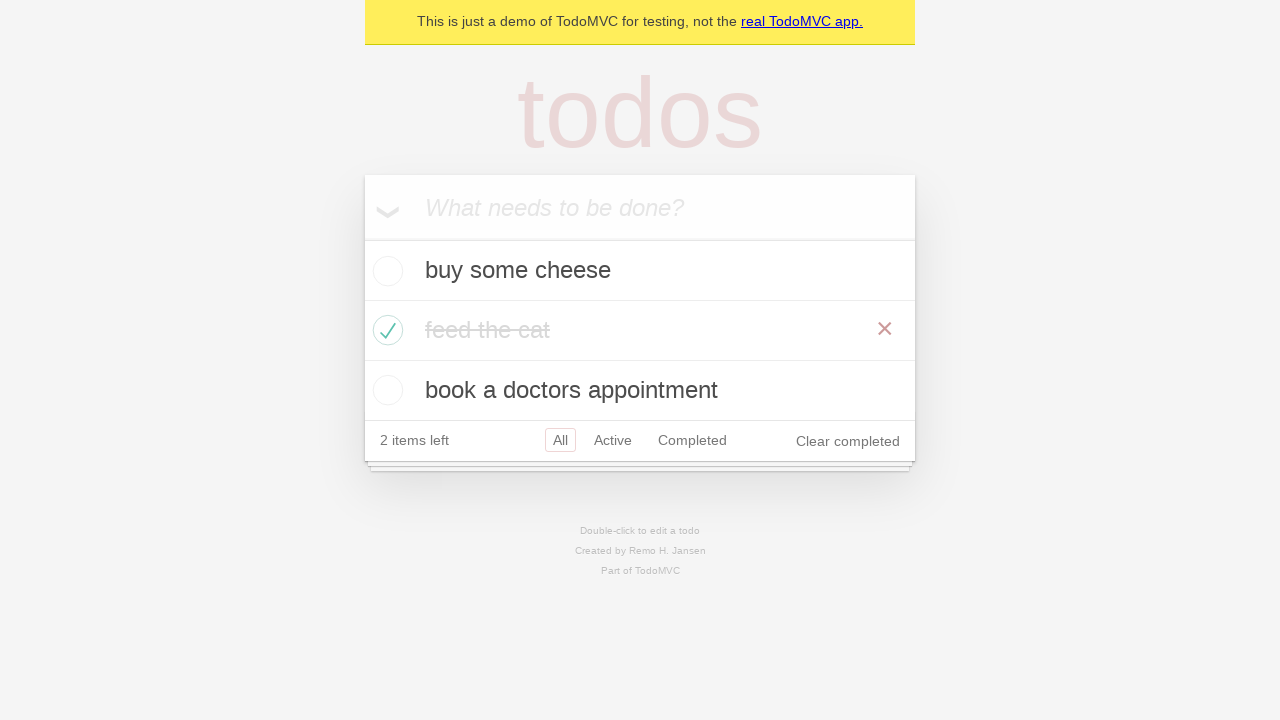

Verified all 3 todo items are now displayed
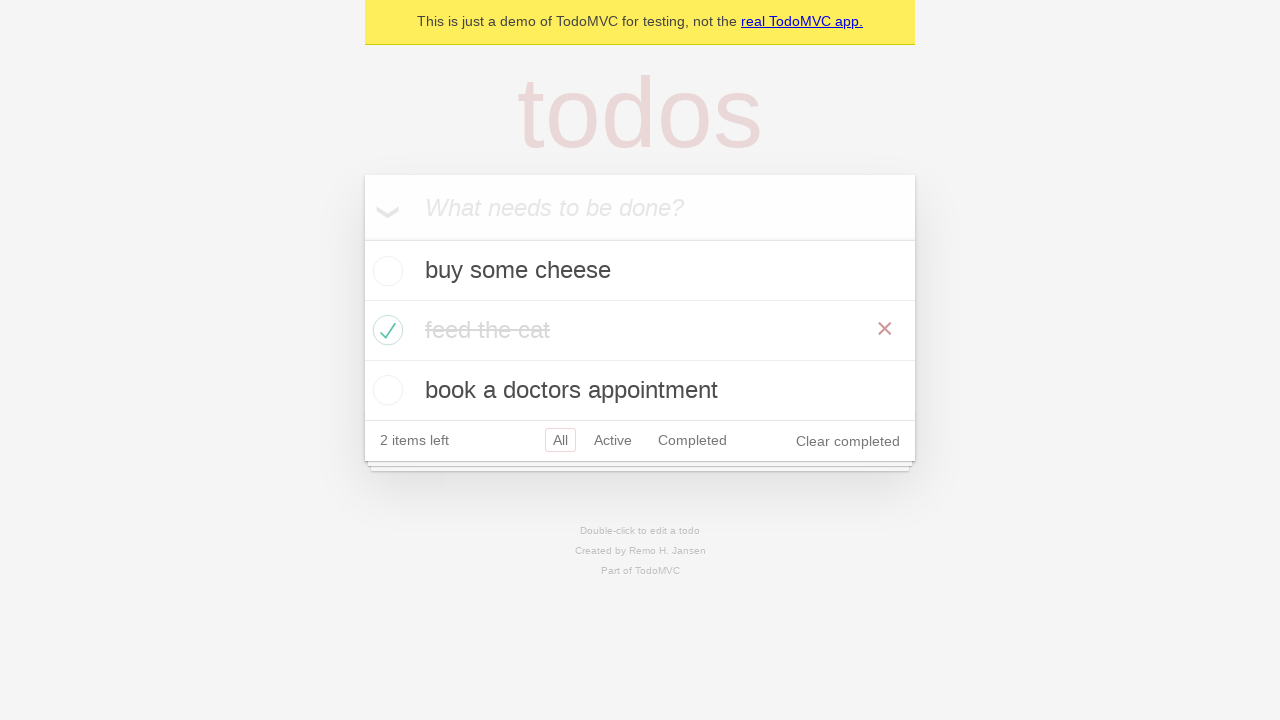

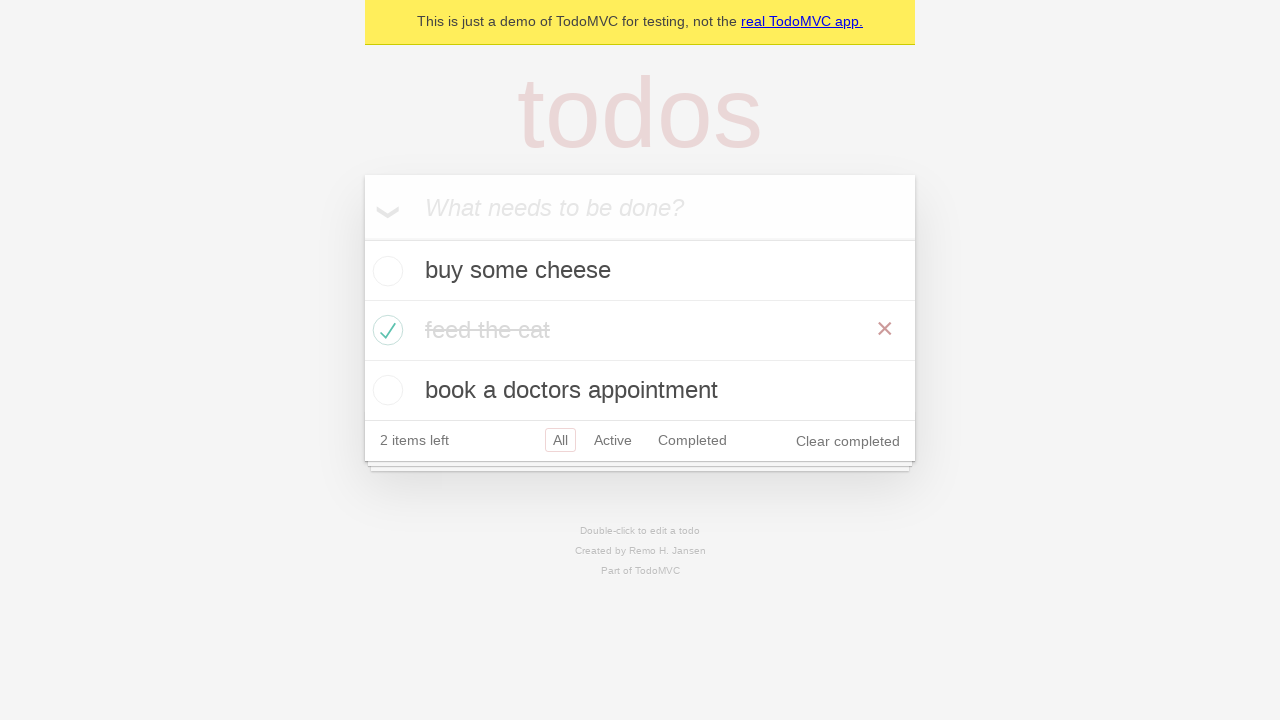